Navigates to an automation practice page, scrolls down to a table, and verifies the table structure by checking that rows and columns exist.

Starting URL: https://rahulshettyacademy.com/AutomationPractice/

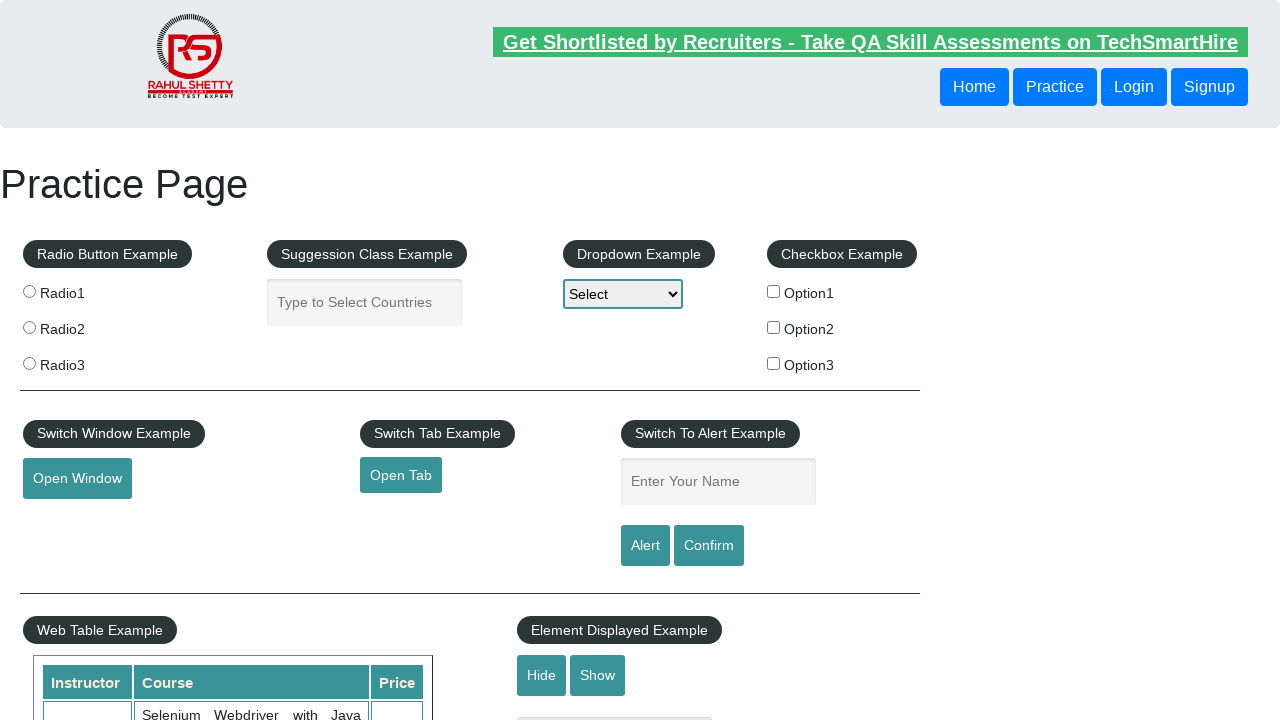

Scrolled down 500 pixels to make table visible
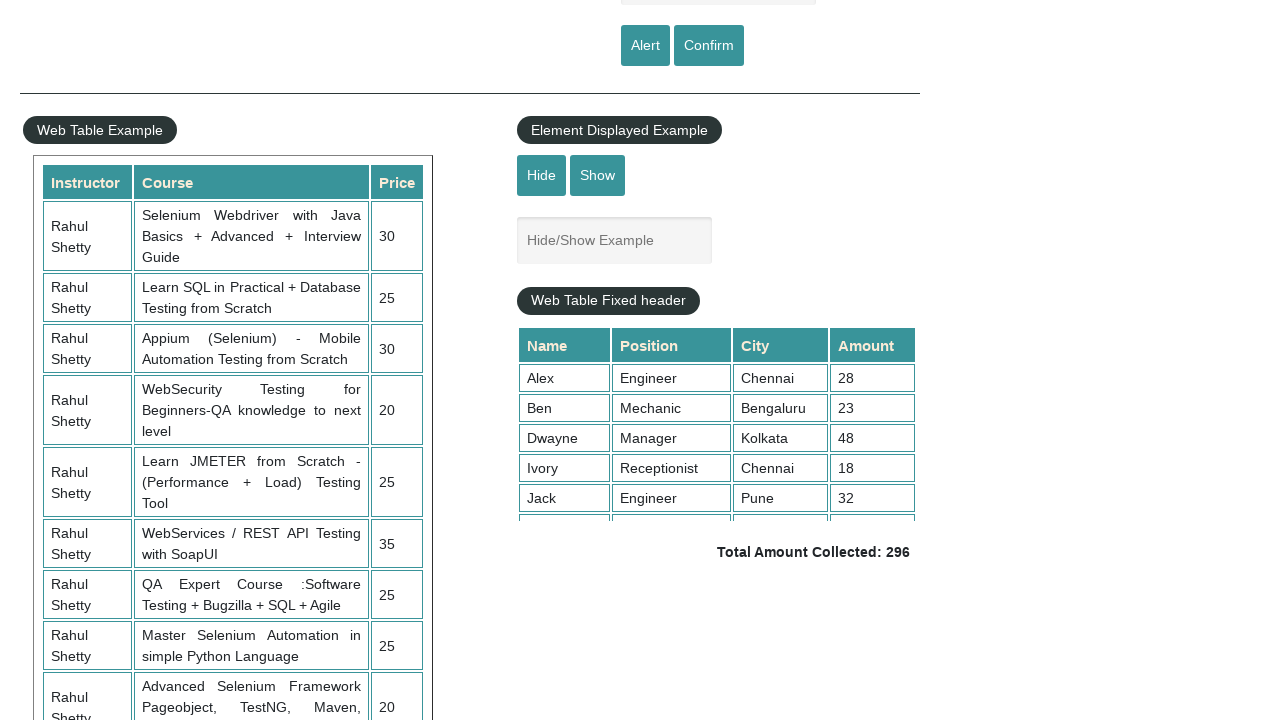

Table rows loaded and are present in DOM
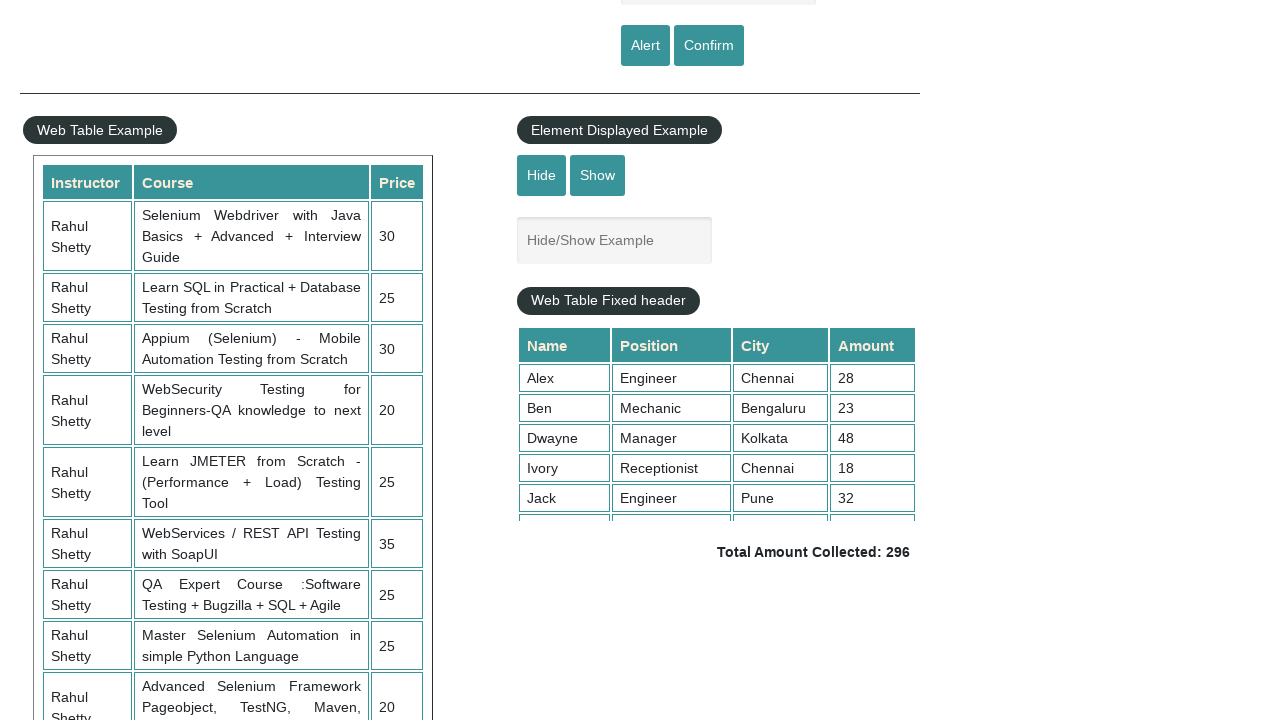

First table row is visible and ready
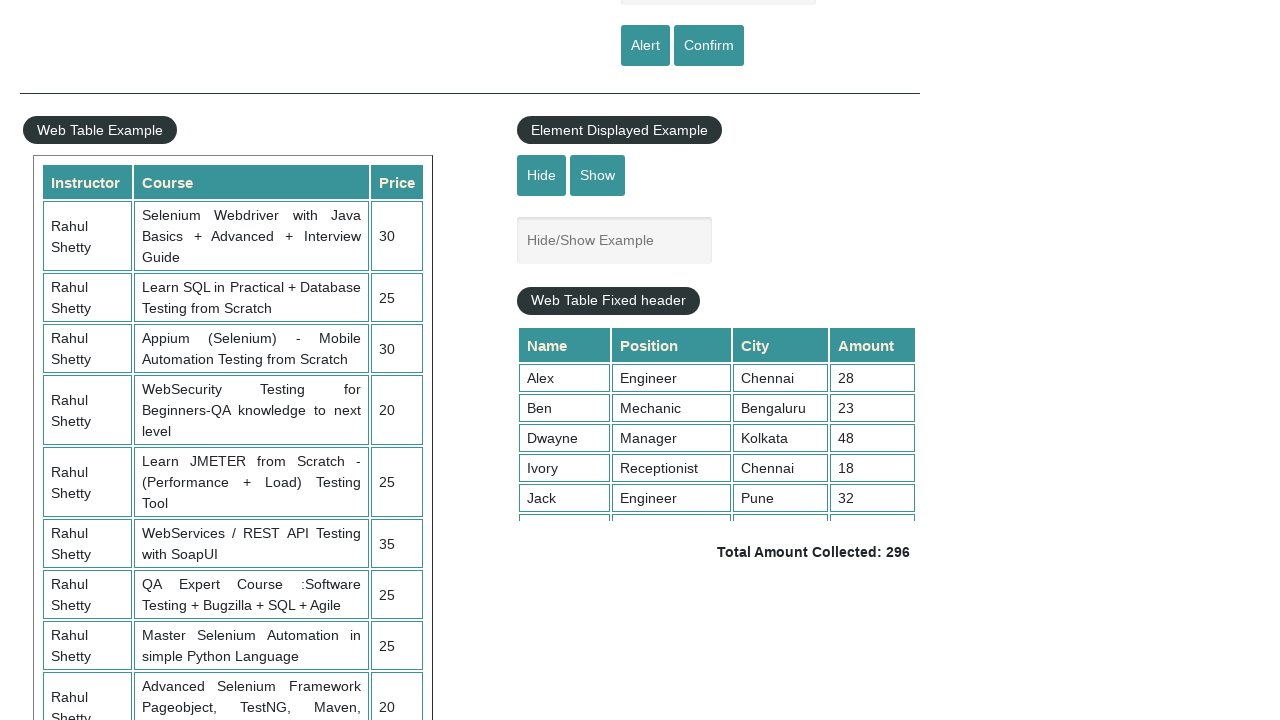

First row column header verified to exist
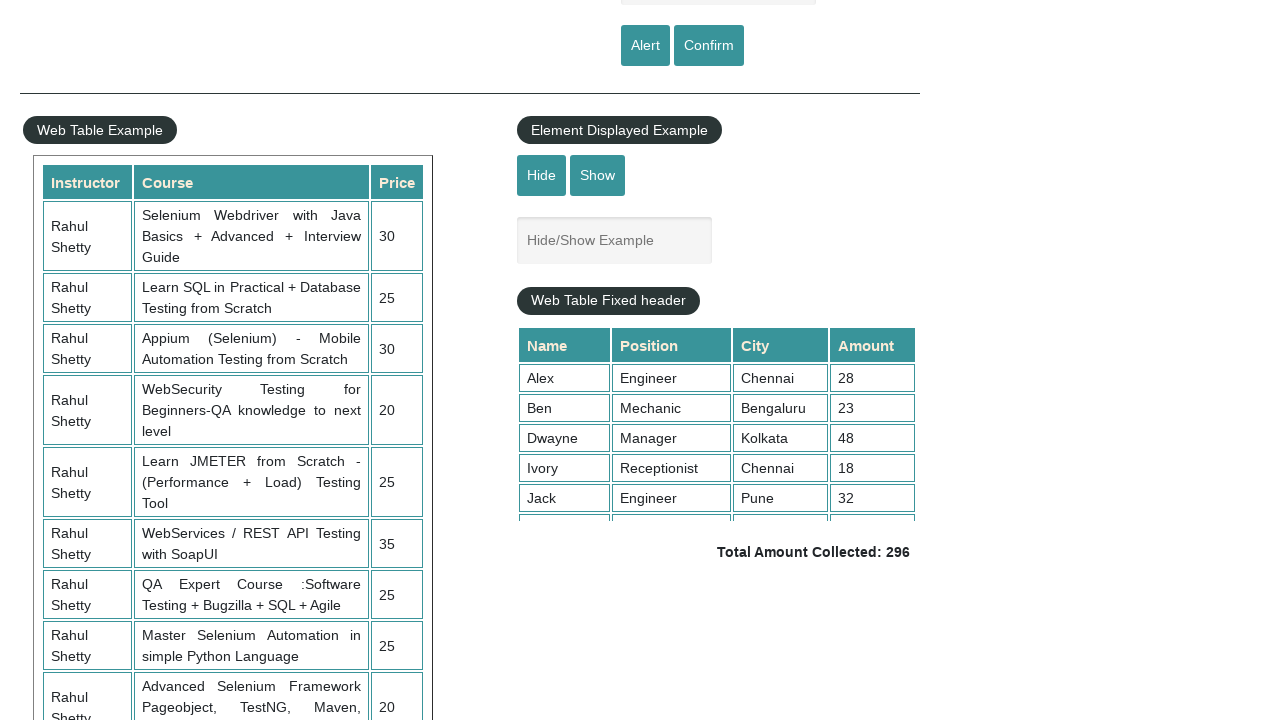

Third row data cell verified to exist
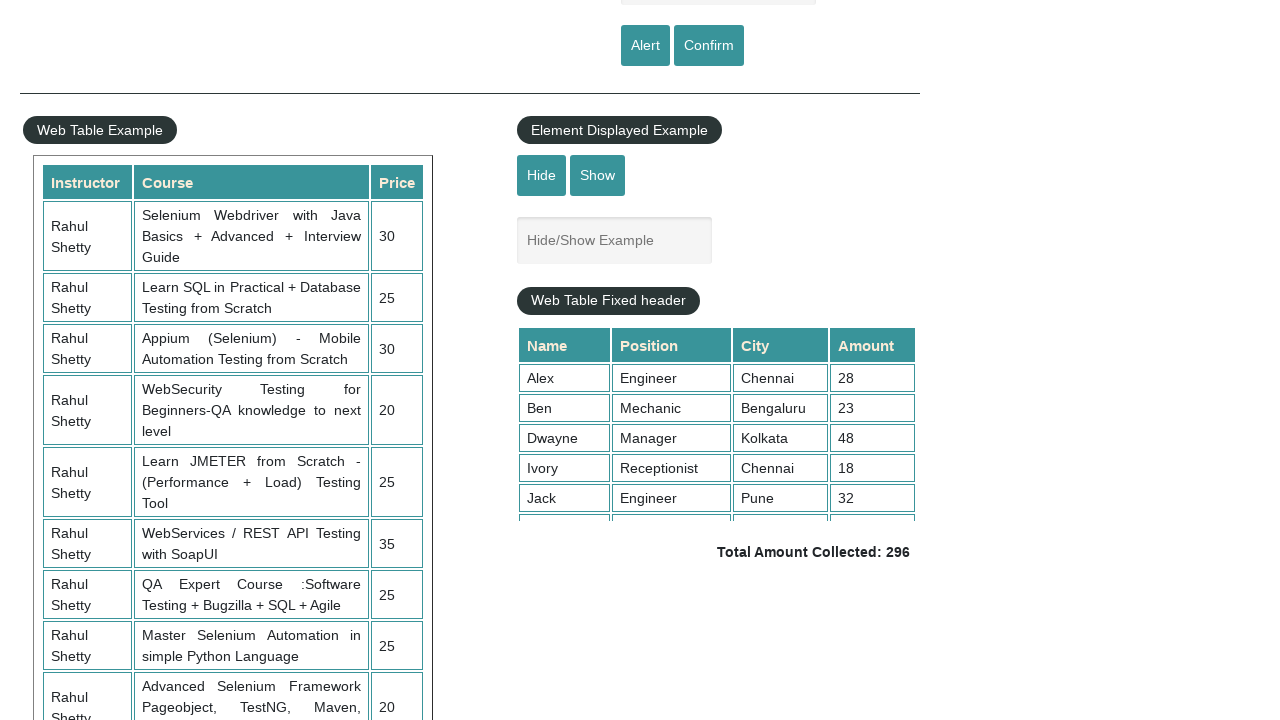

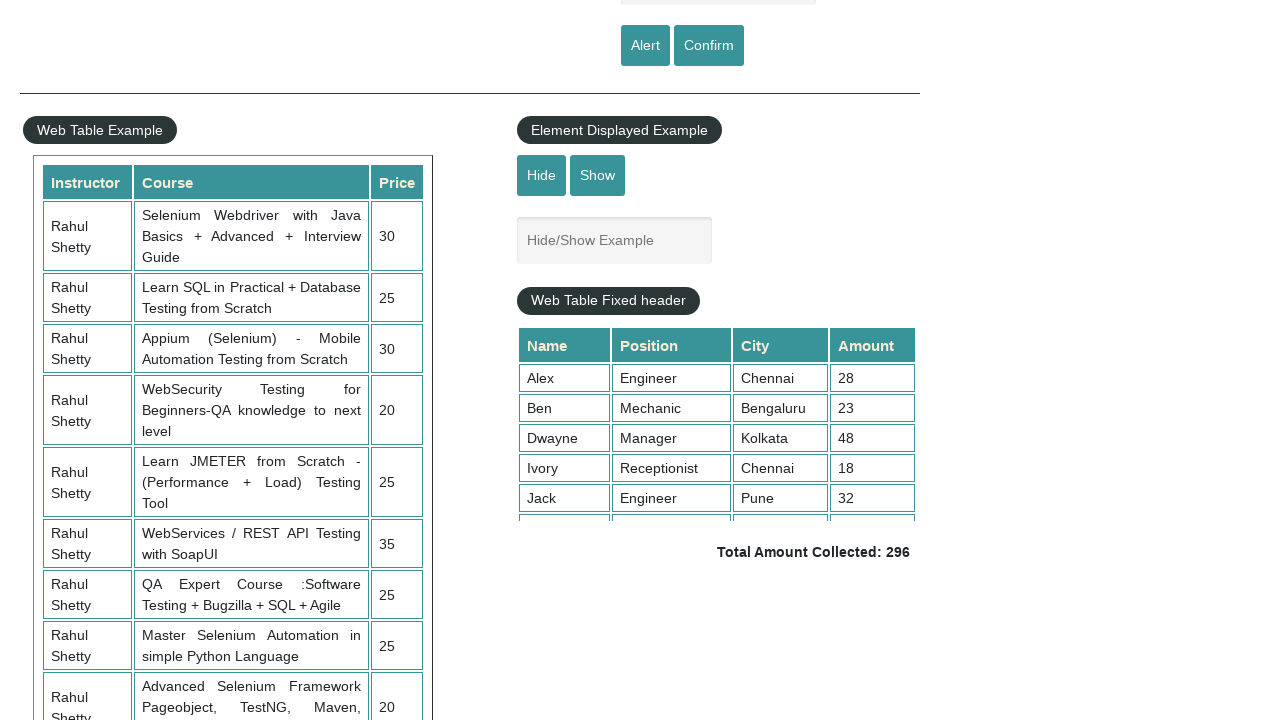